Navigates through multiple legacy CMS pages to verify they load correctly

Starting URL: http://www.flinders.edu.au/library

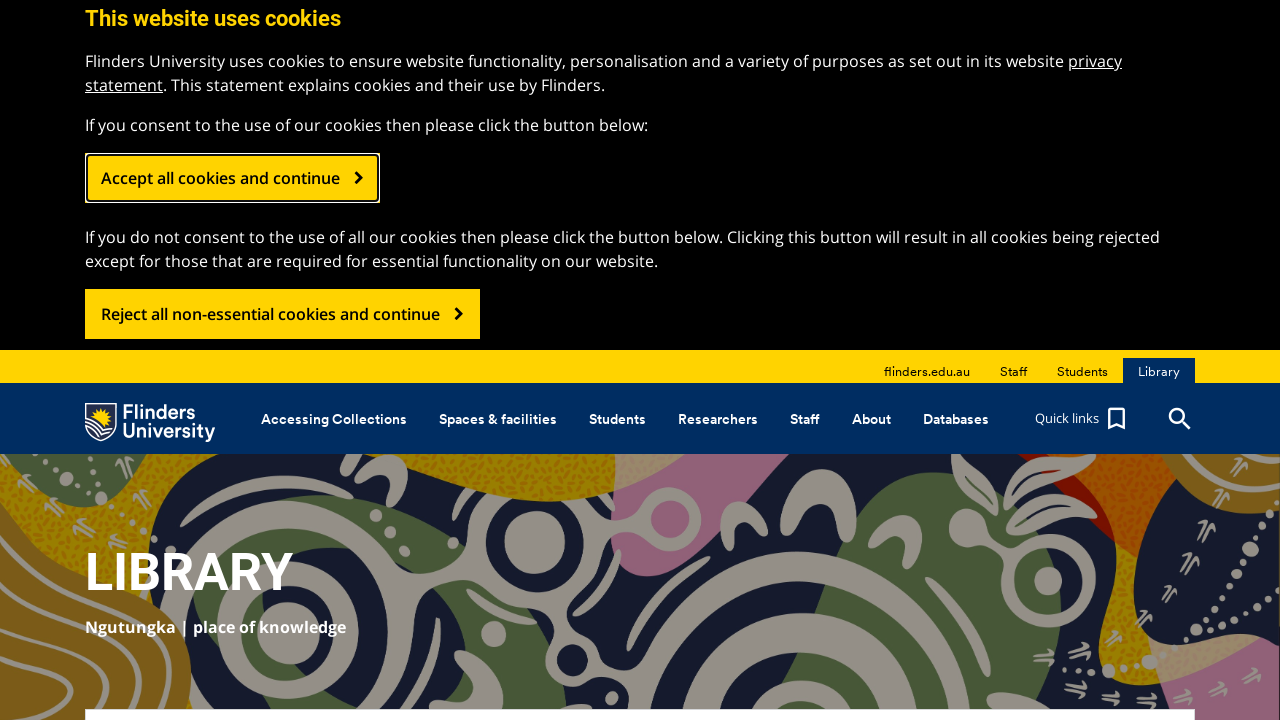

Navigated to Education, Humanities and Law (EHL) page
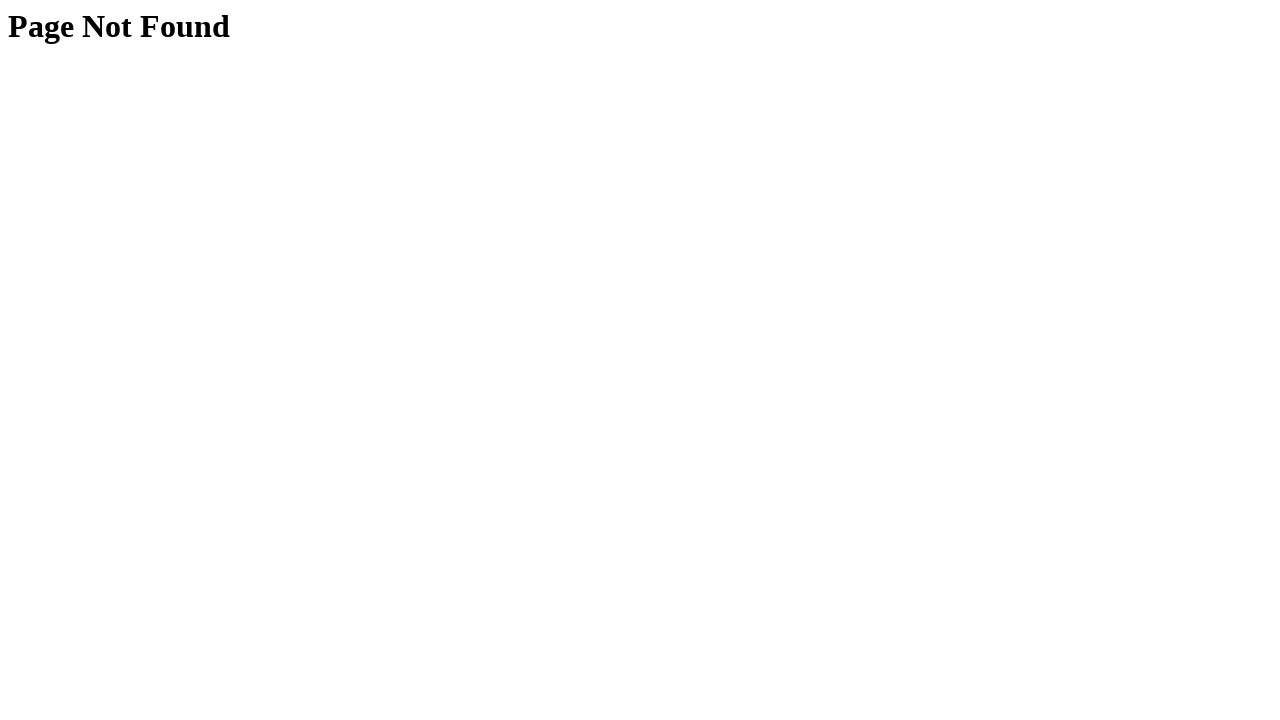

Navigated to Medicine page
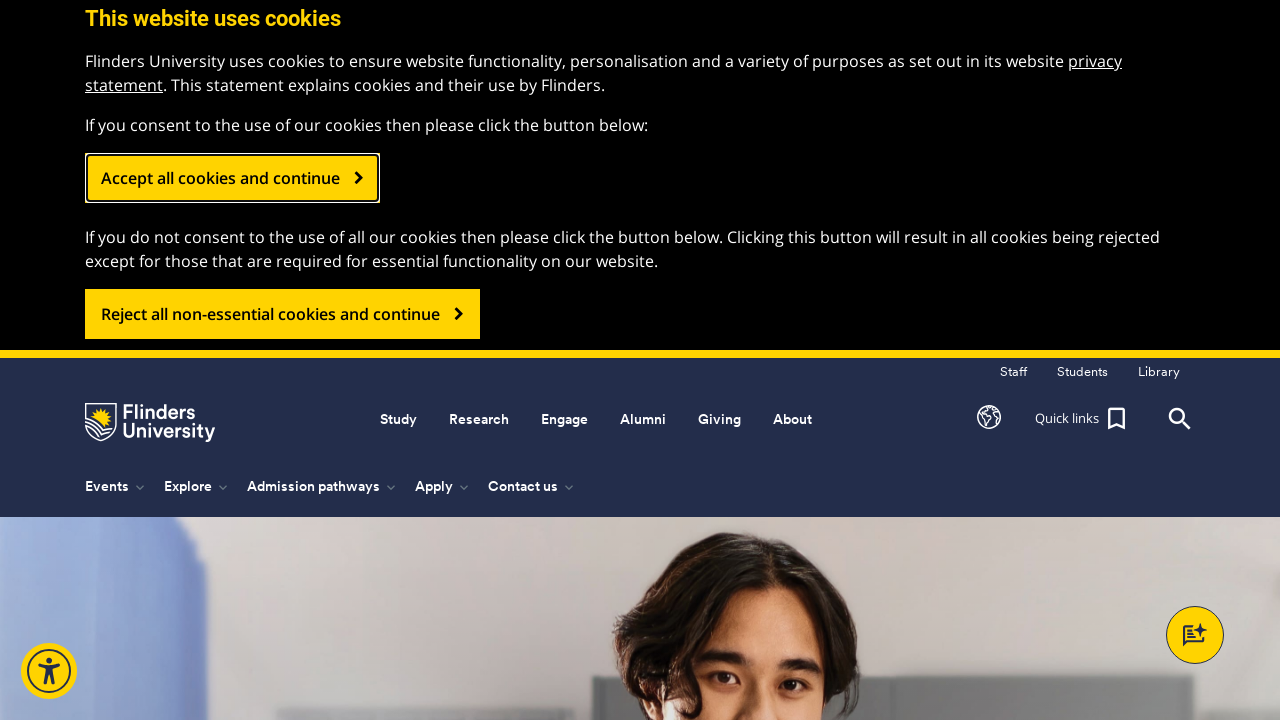

Navigated to Nursing page
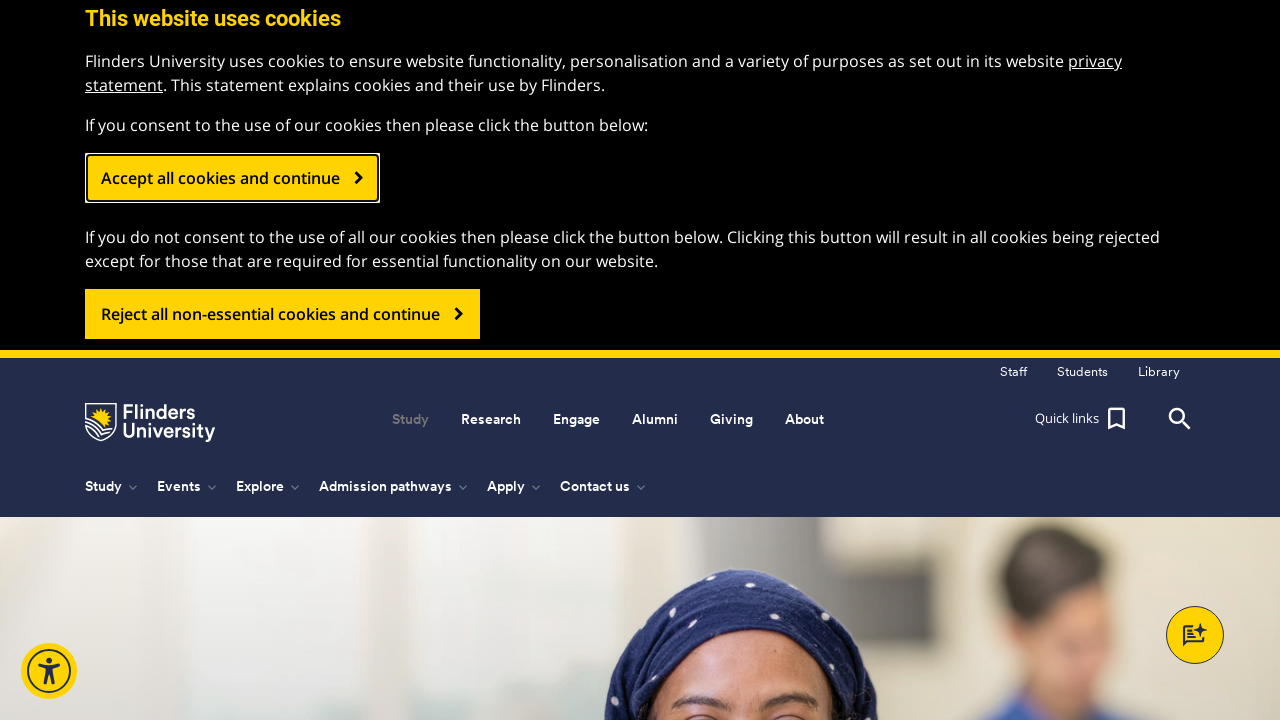

Navigated to School of Health Sciences (SOHS) page
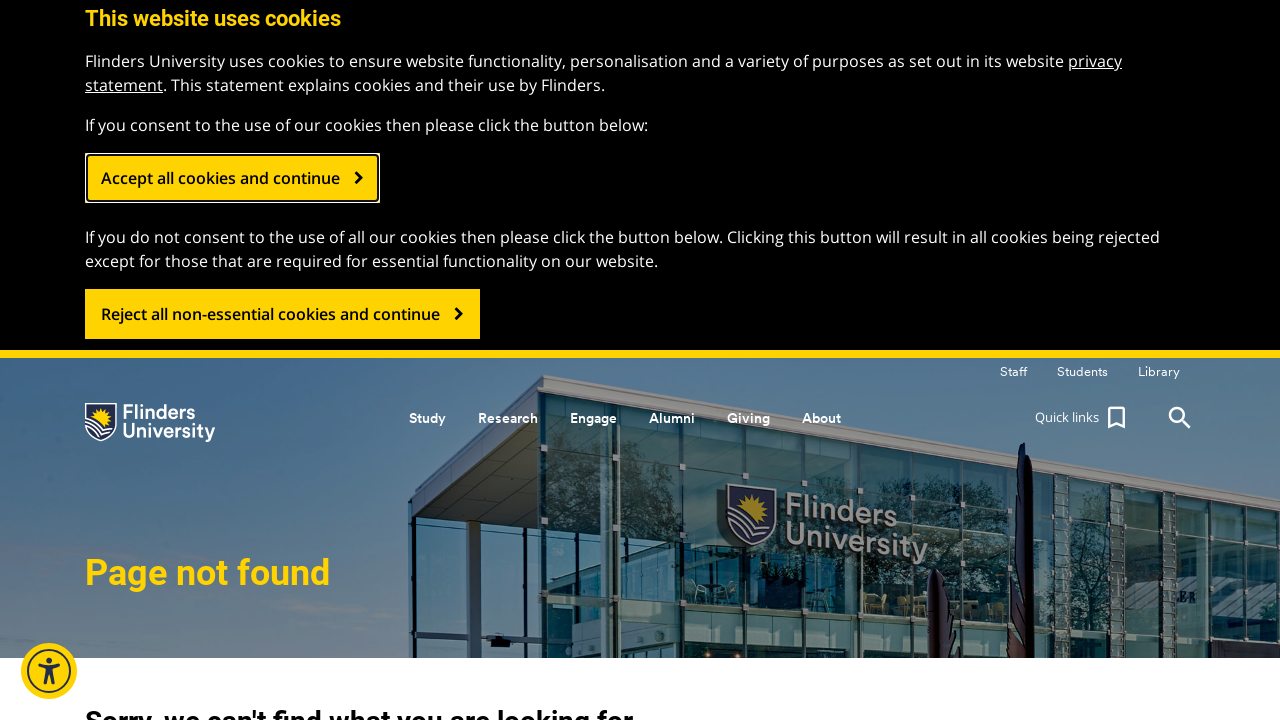

Navigated to Science and Business School (SABS) page
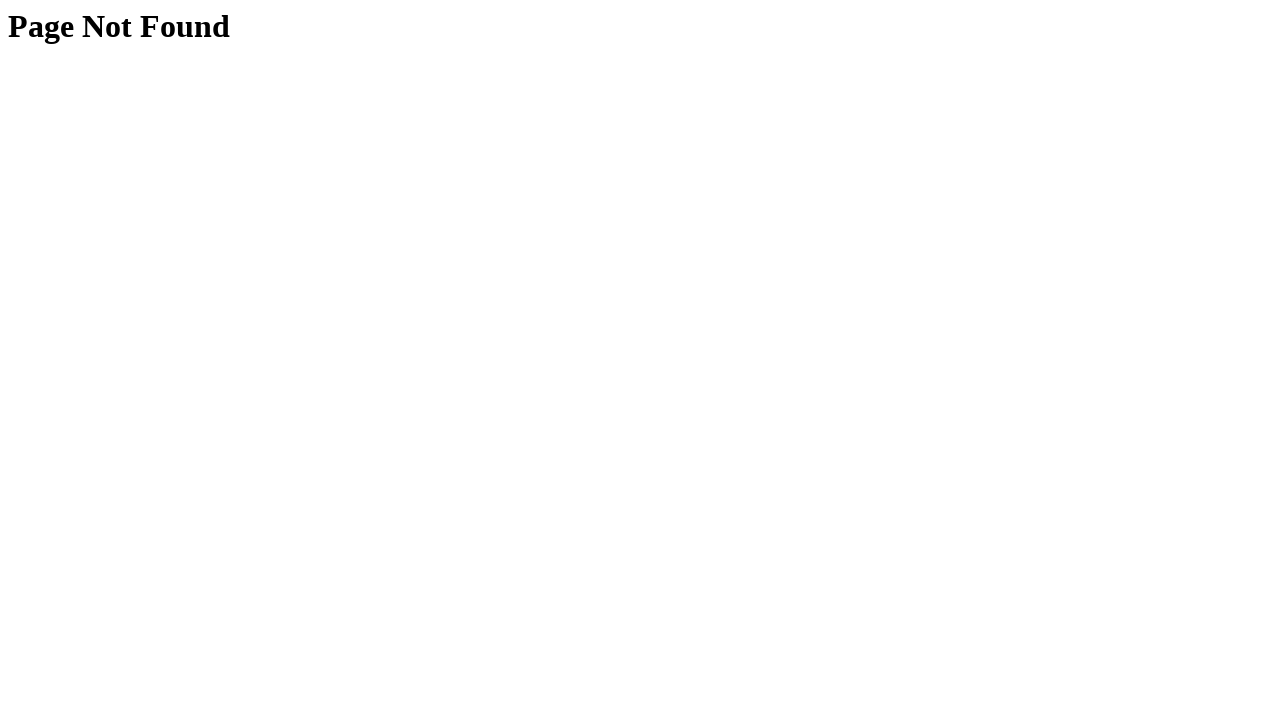

Navigated to Science and Engineering page
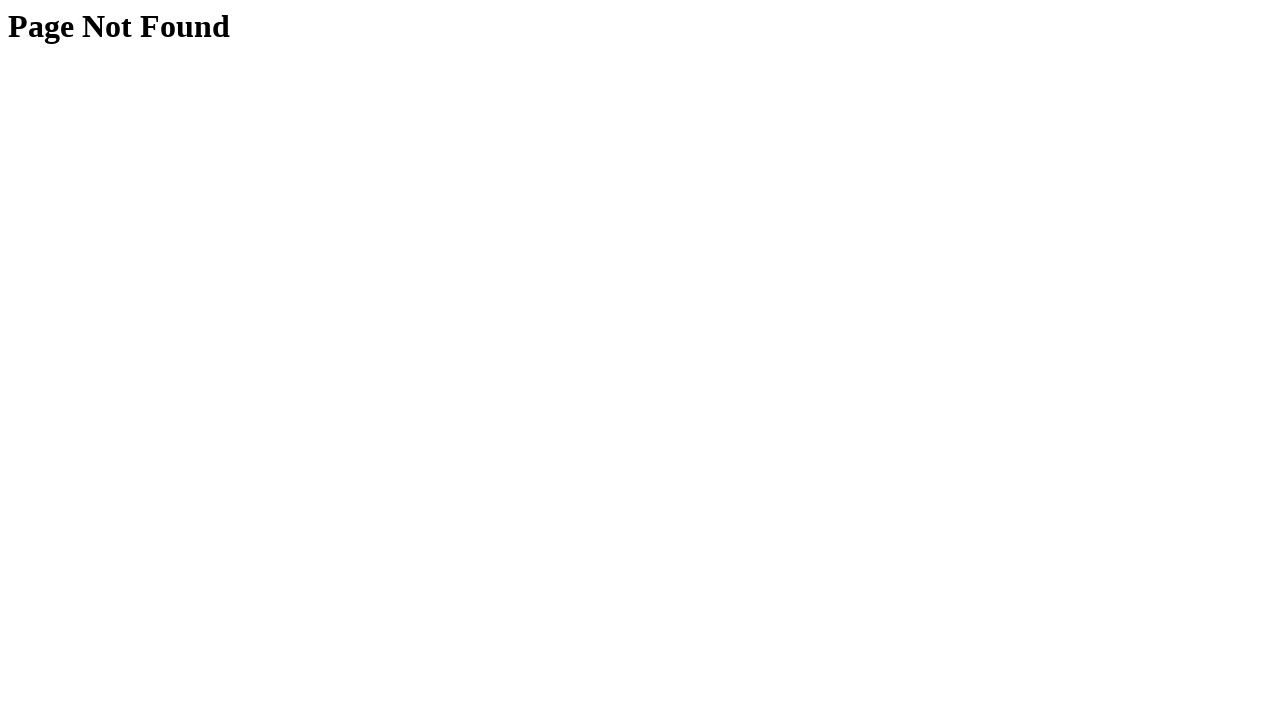

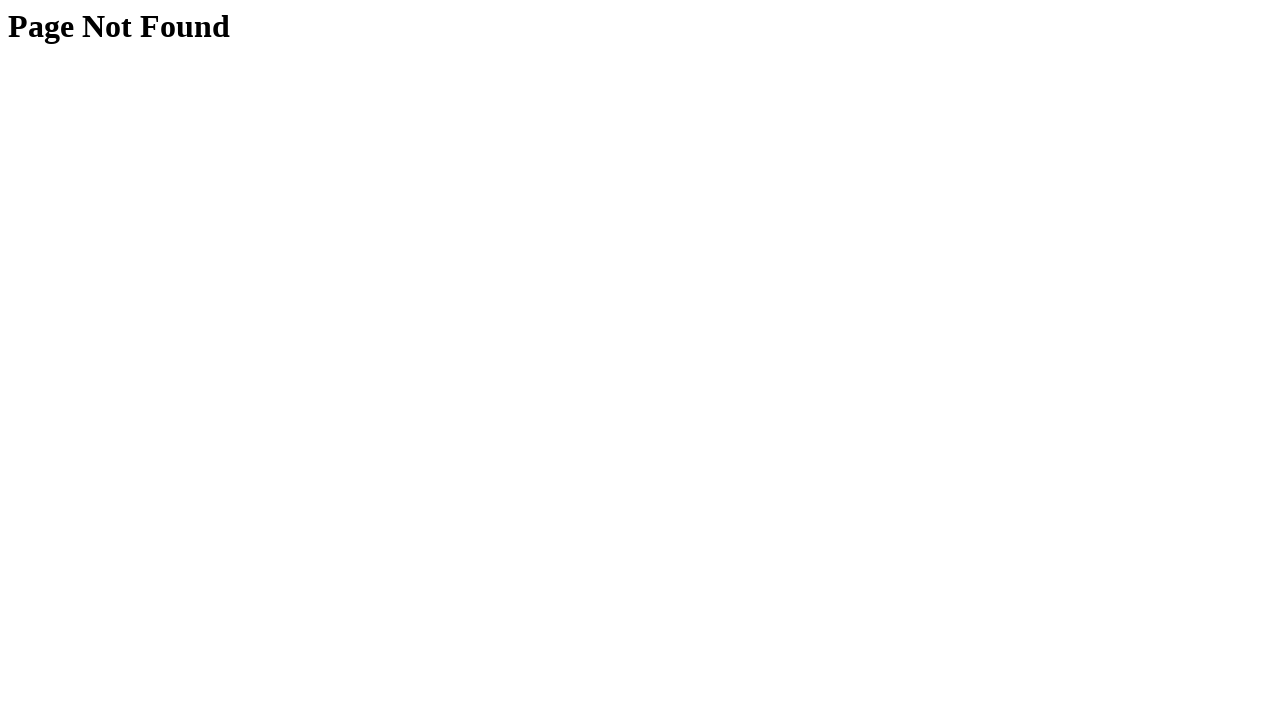